Navigates to silentwave.cc website and waits for page to load

Starting URL: https://silentwave.cc

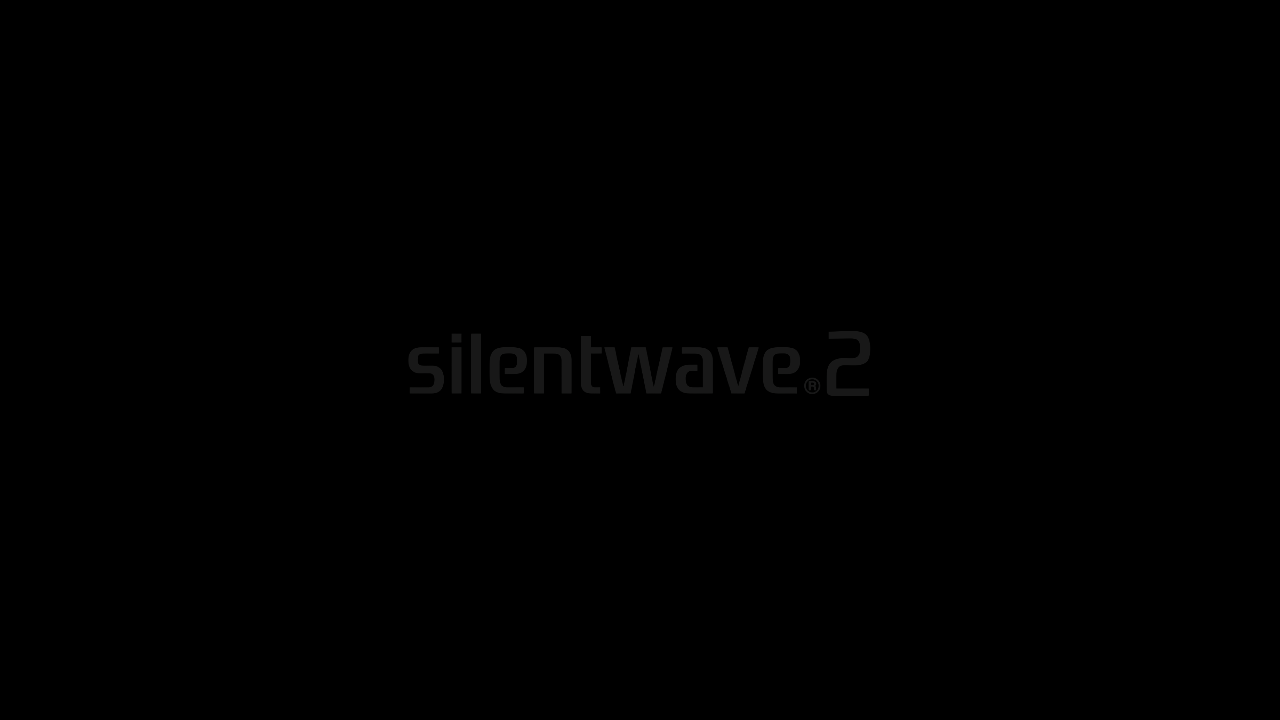

Waited for page DOM content to load on silentwave.cc
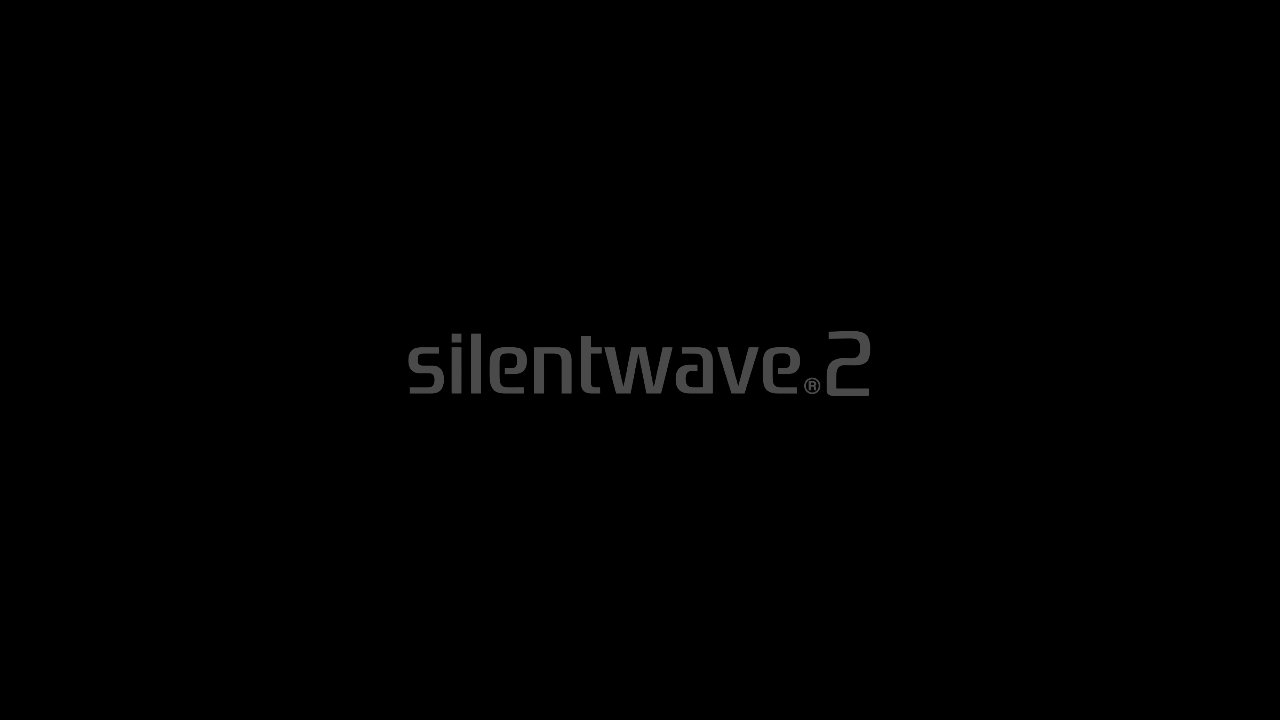

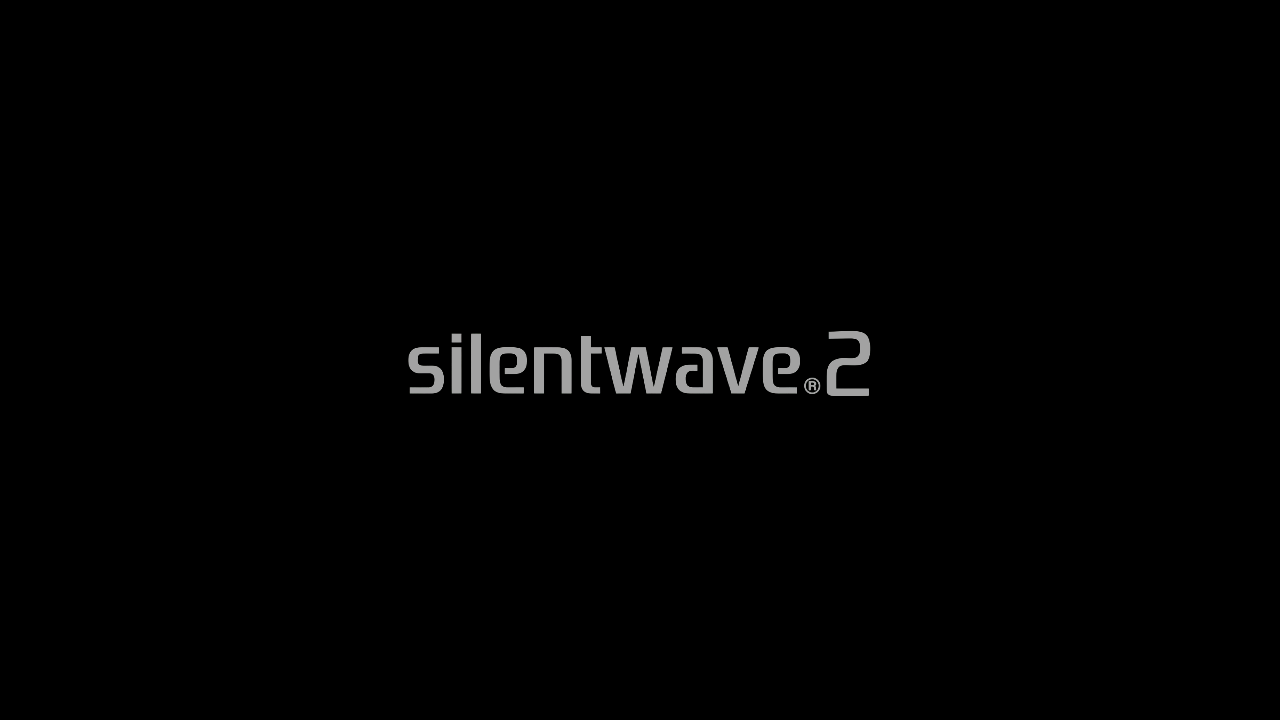